Tests the search functionality on 99 Bottles of Beer website by searching for a programming language by name and verifying that search results contain the searched term

Starting URL: https://www.99-bottles-of-beer.net/

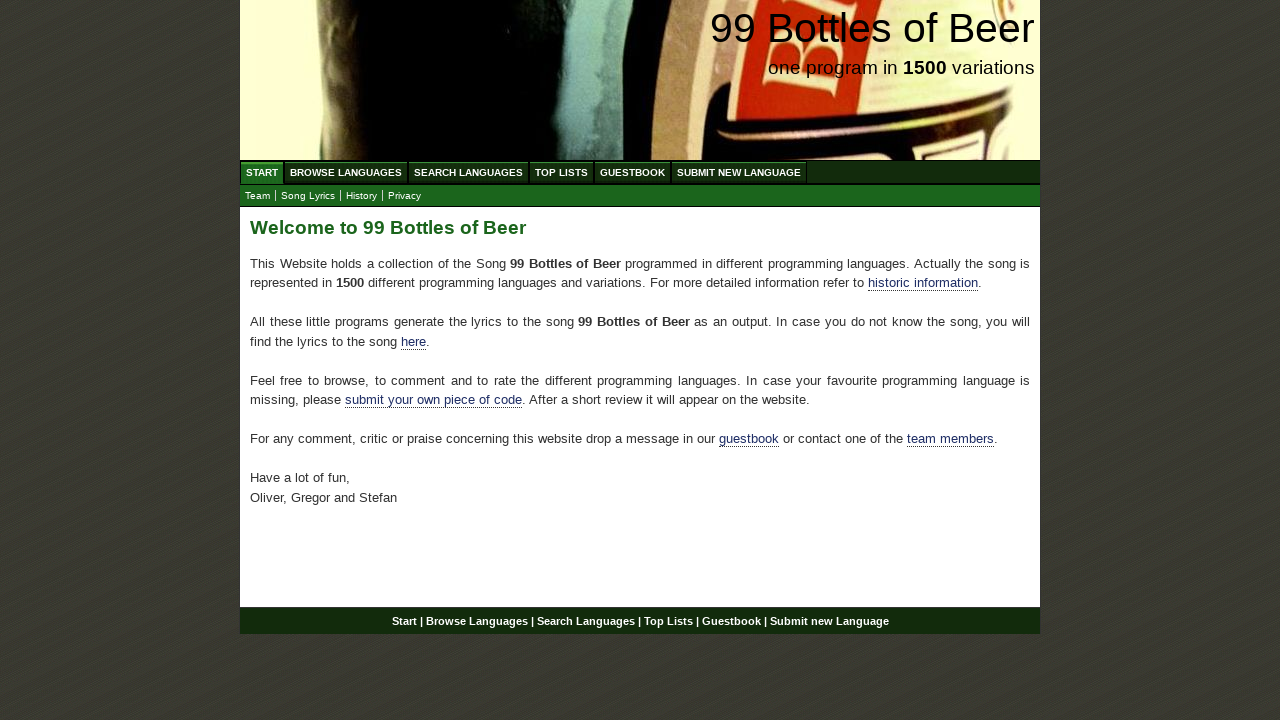

Clicked on Search Languages menu item at (468, 172) on xpath=//ul[@id='menu']/li/a[@href='/search.html']
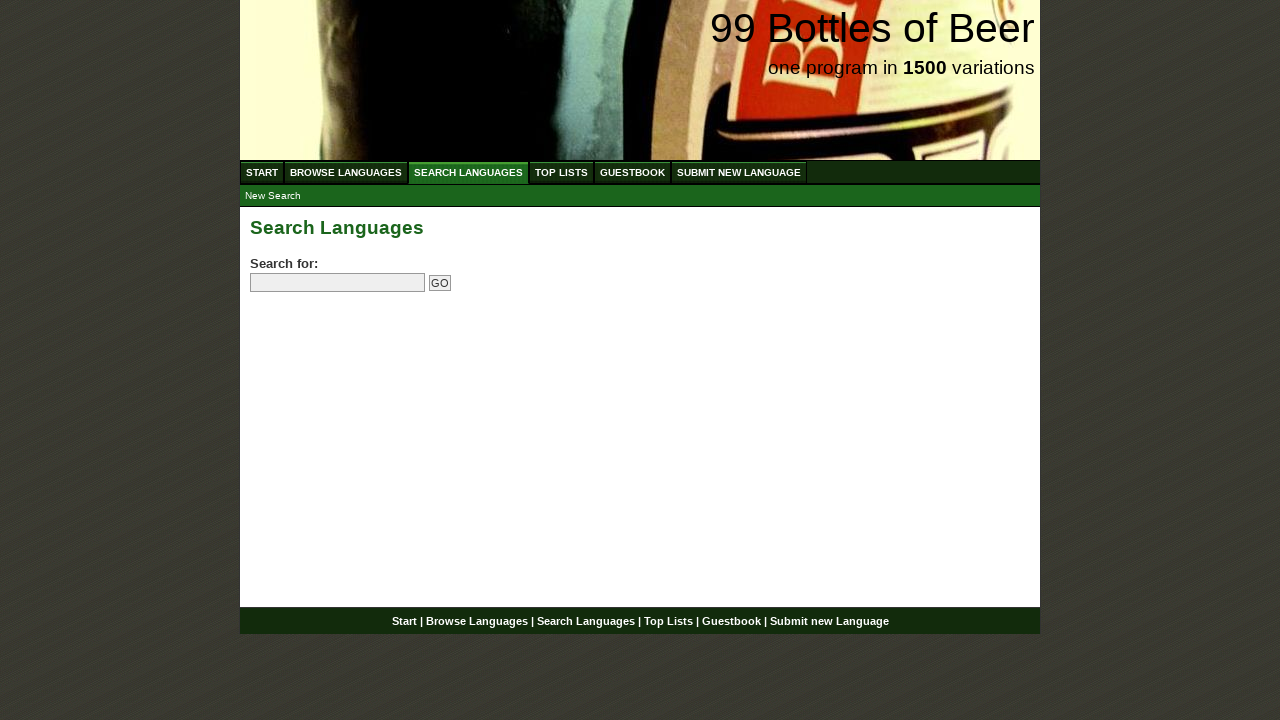

Clicked on the search field at (338, 283) on input[name='search']
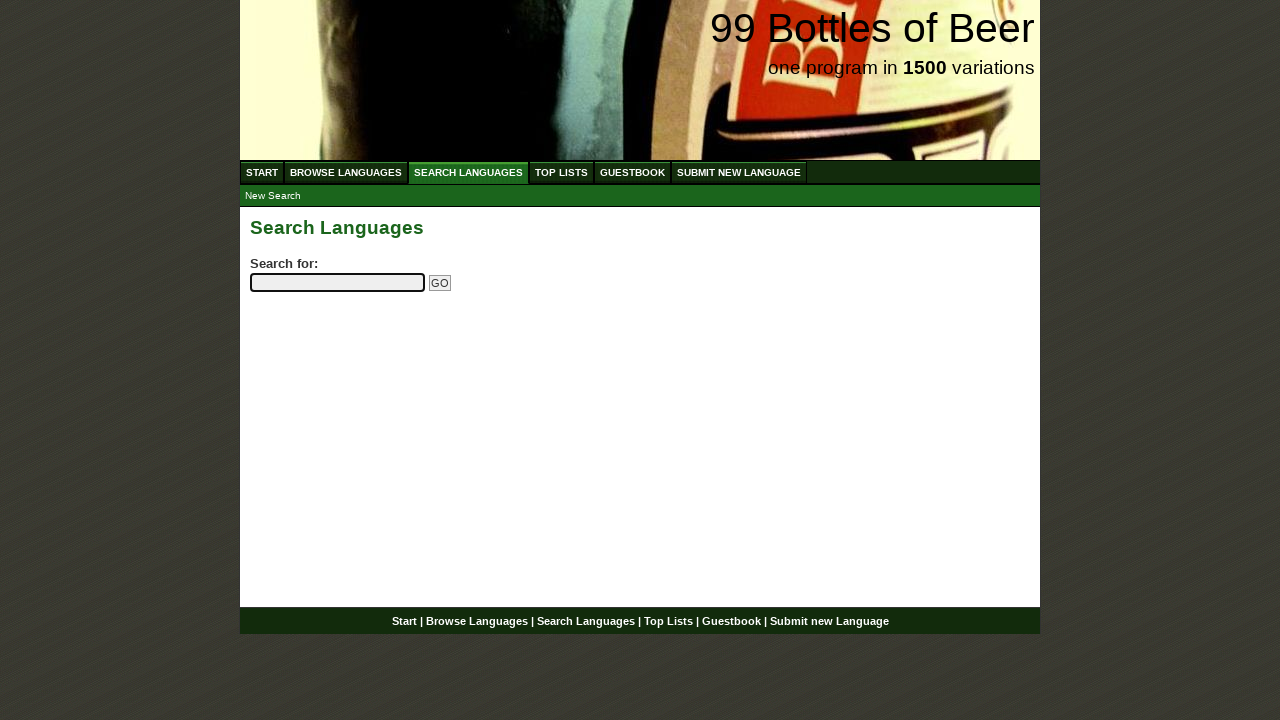

Entered 'python' in the search field on input[name='search']
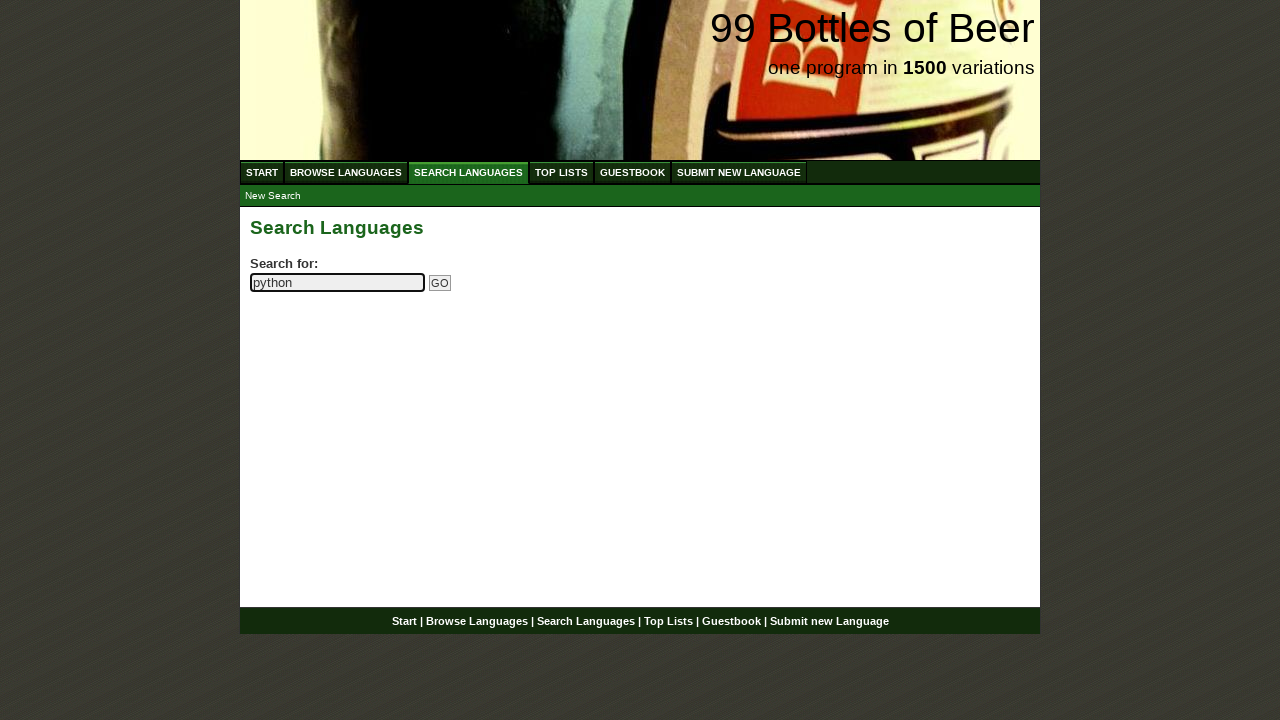

Clicked the submit button to search for 'python' at (440, 283) on input[name='submitsearch']
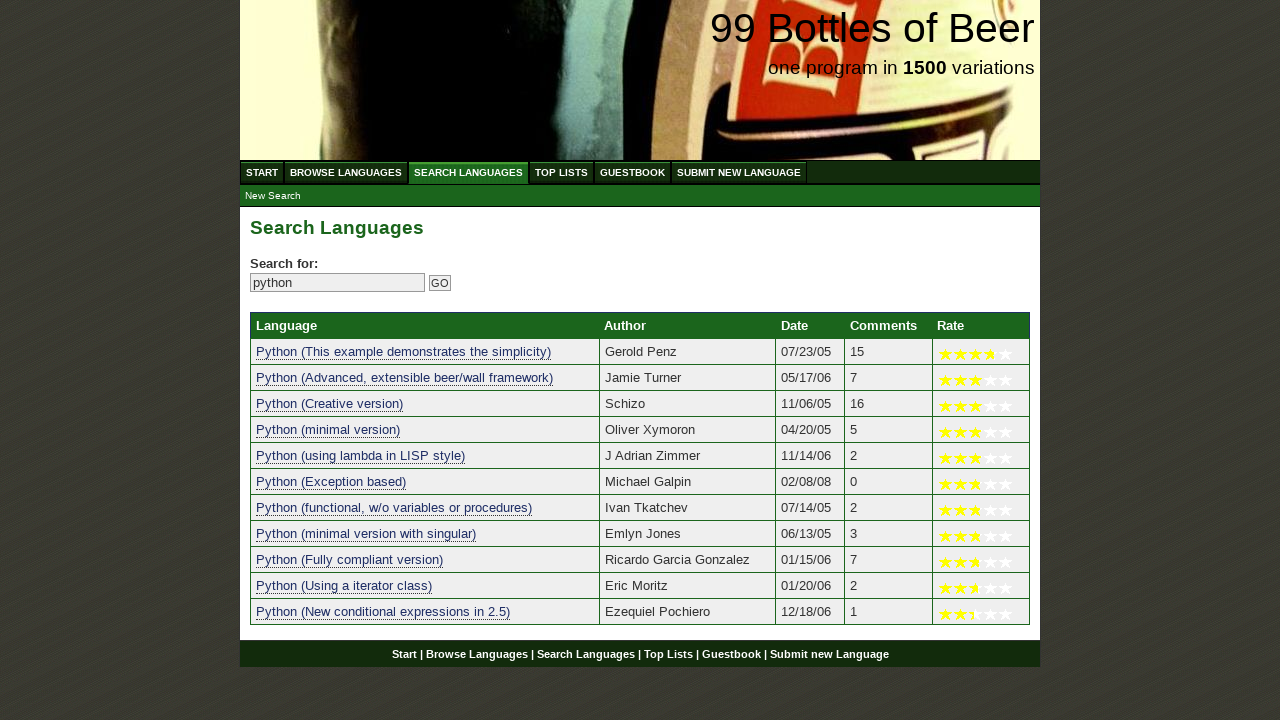

Search results table loaded successfully
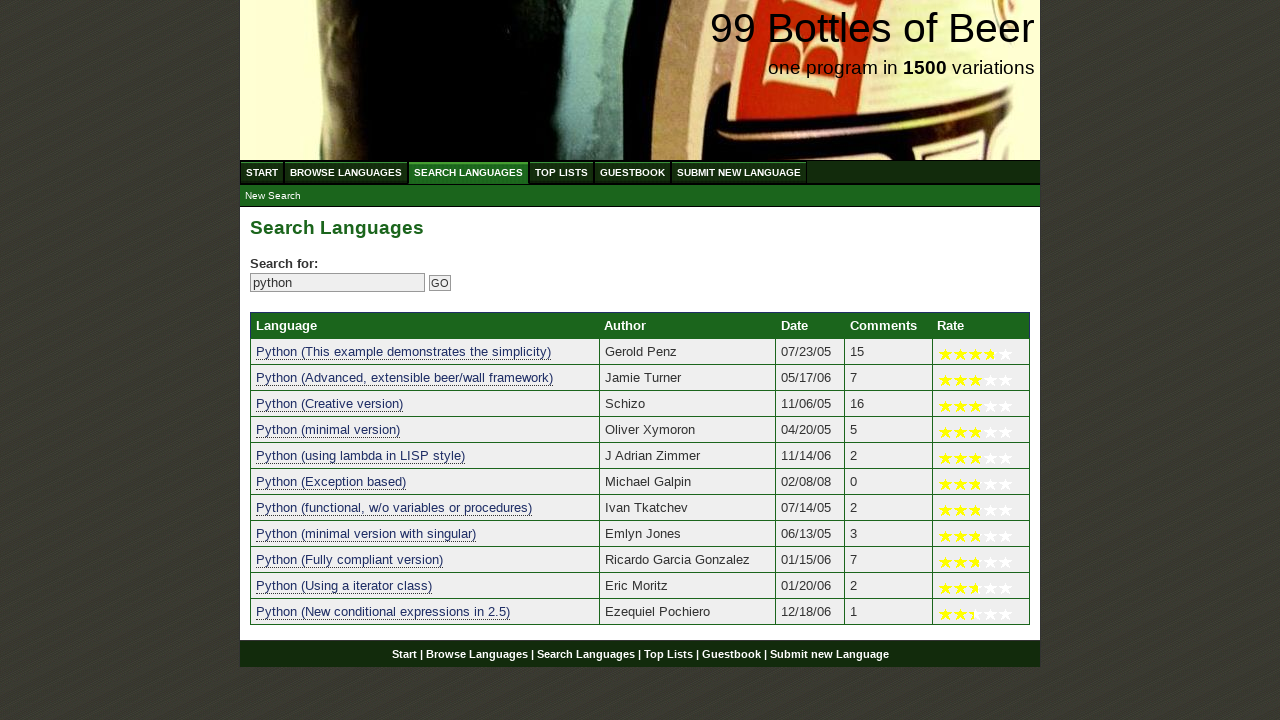

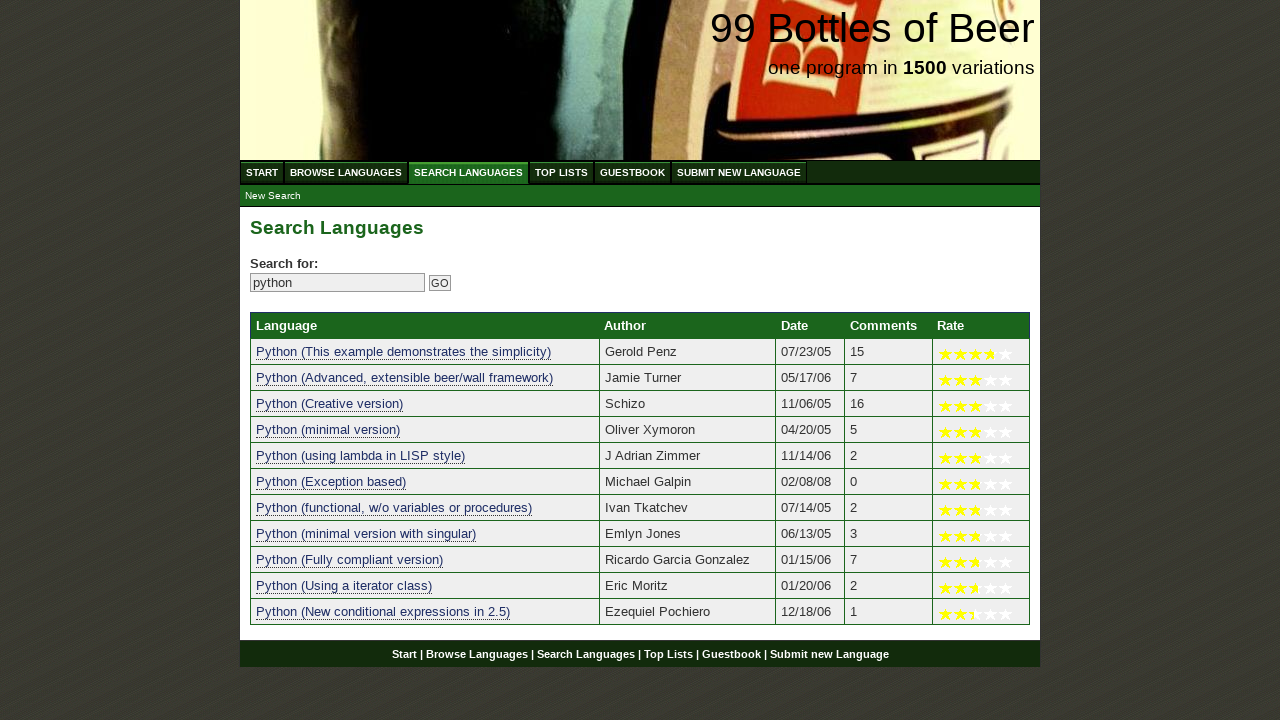